Opens the scheduling modal and enters a pet name in the pet name field

Starting URL: https://test-a-pet.vercel.app/

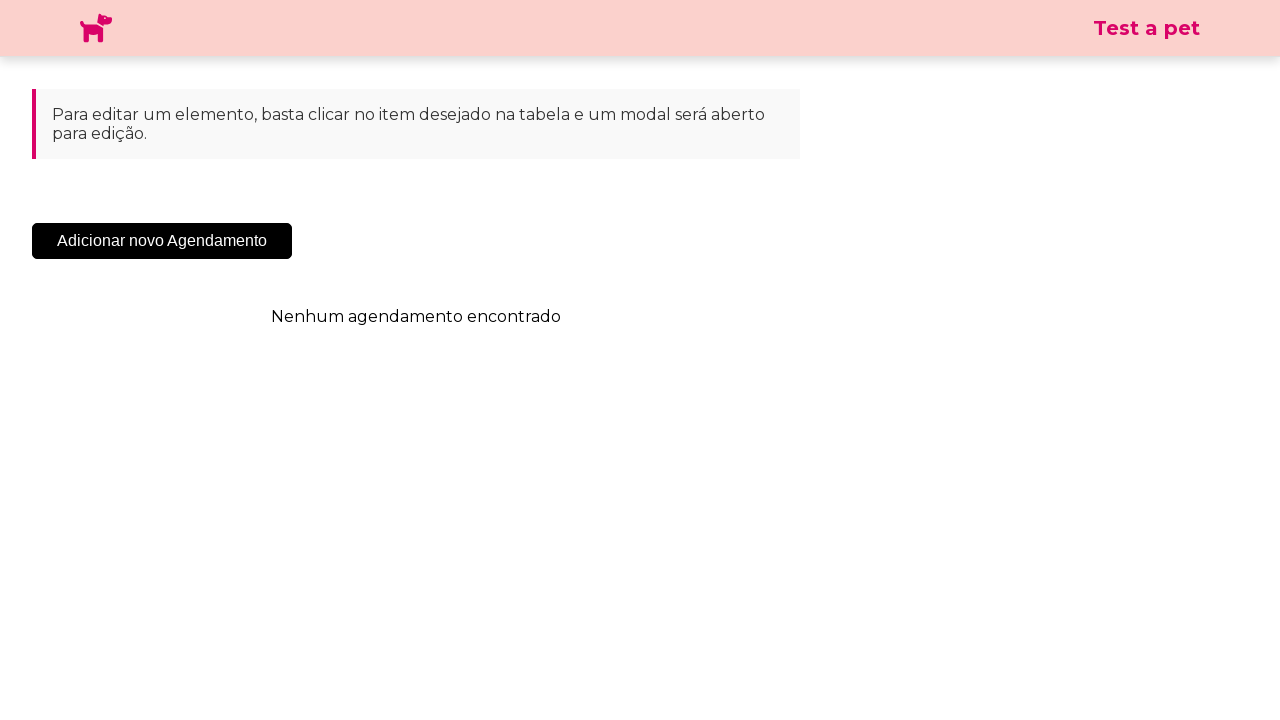

Clicked the 'Add New Appointment' button to open scheduling modal at (162, 241) on .sc-cHqXqK.kZzwzX
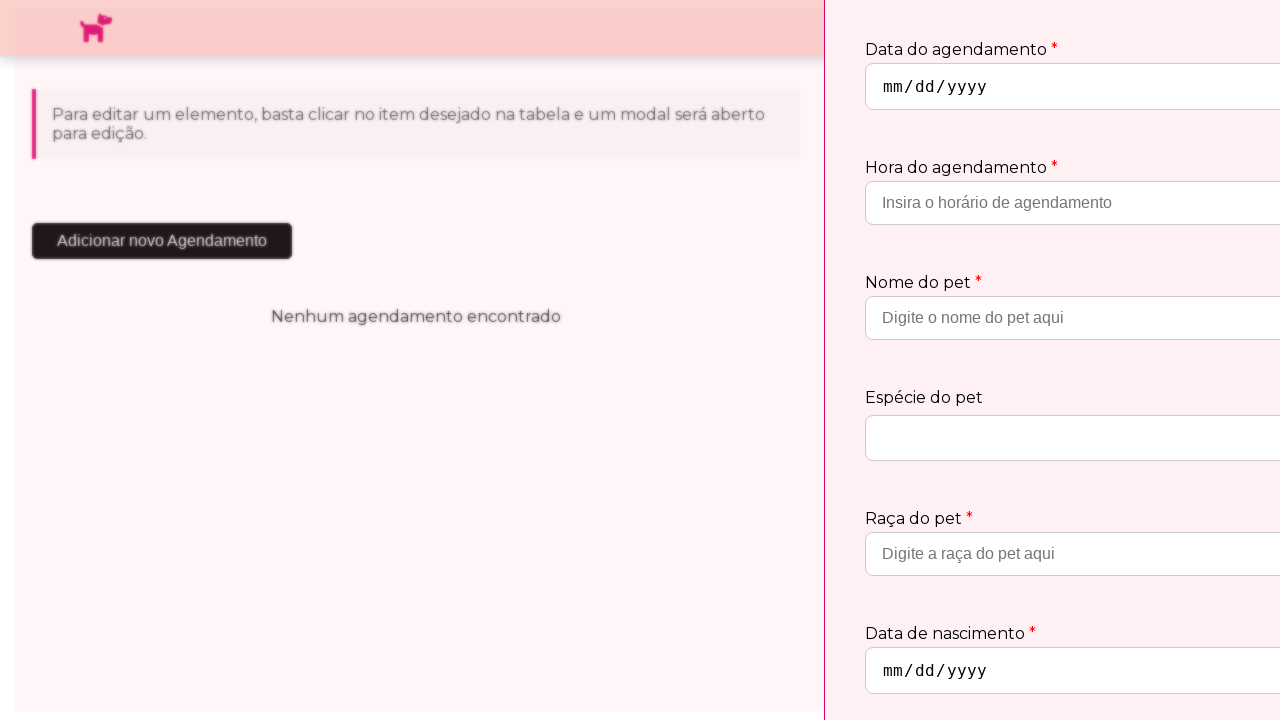

Pet name field became visible in the scheduling modal
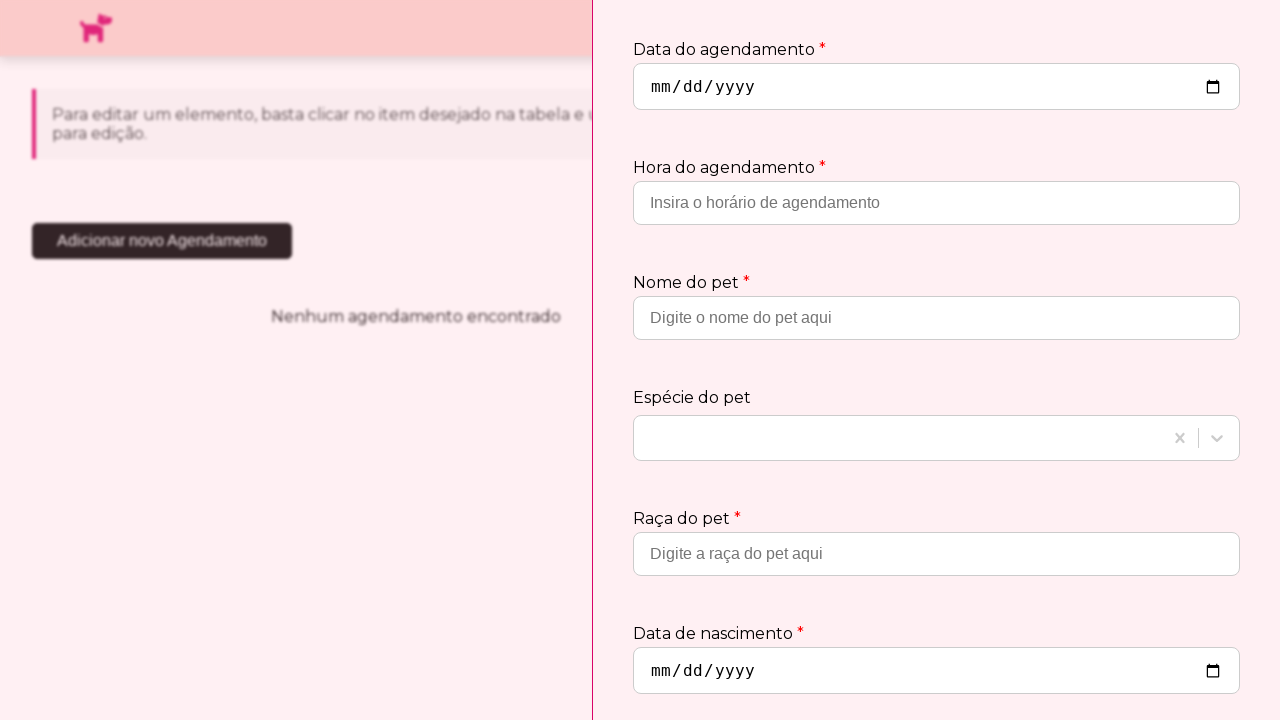

Entered 'Rex' in the pet name field on input[placeholder='Digite o nome do pet aqui']
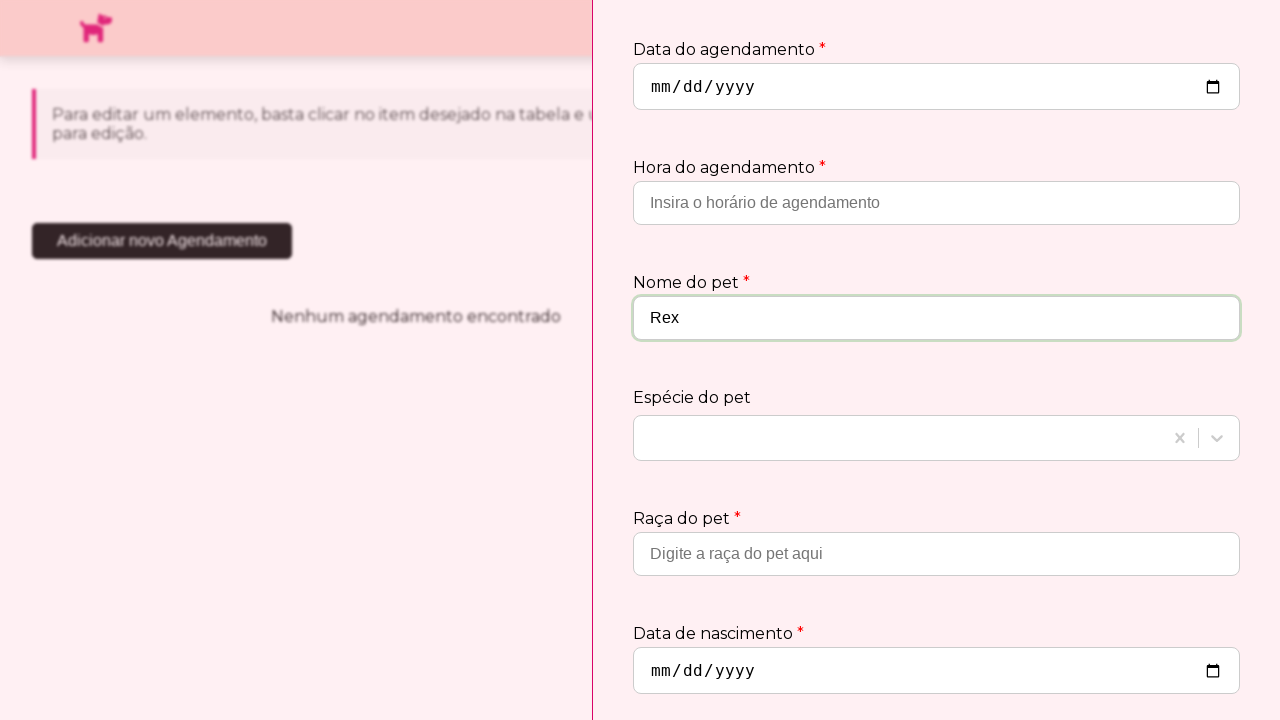

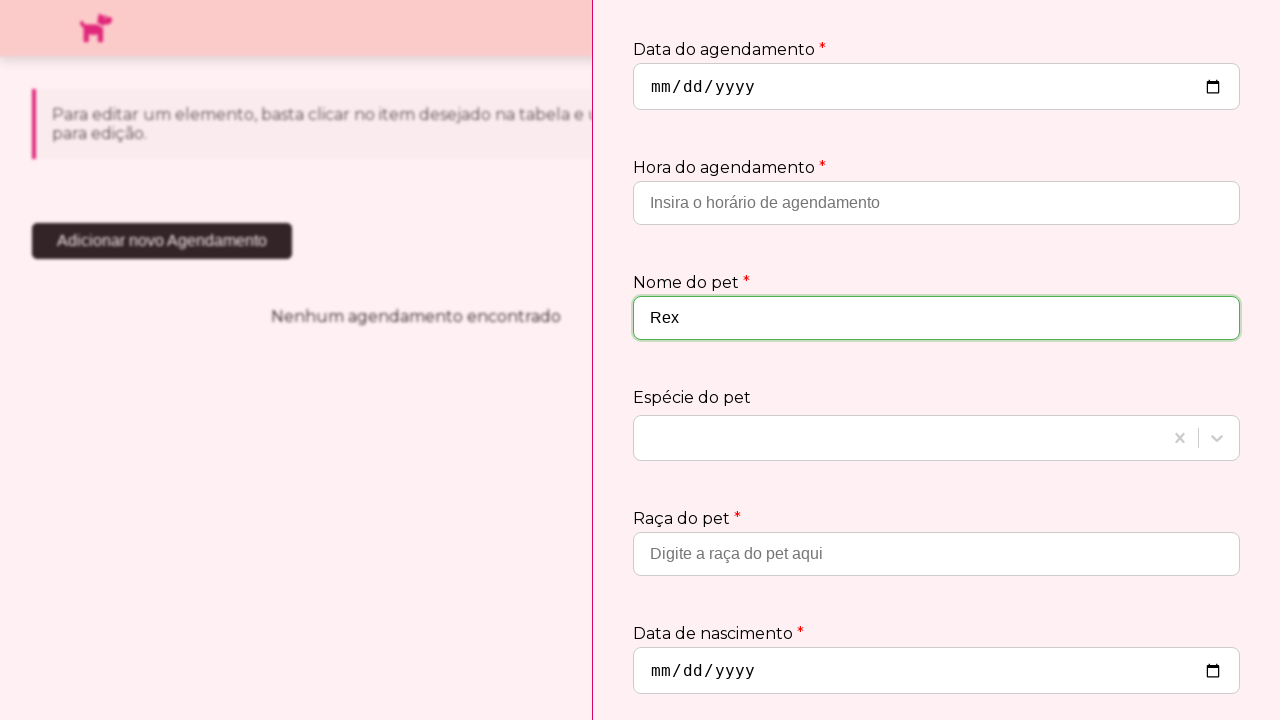